Navigates to JPL Space image gallery and clicks the full image button to view the featured image.

Starting URL: https://data-class-jpl-space.s3.amazonaws.com/JPL_Space/index.html

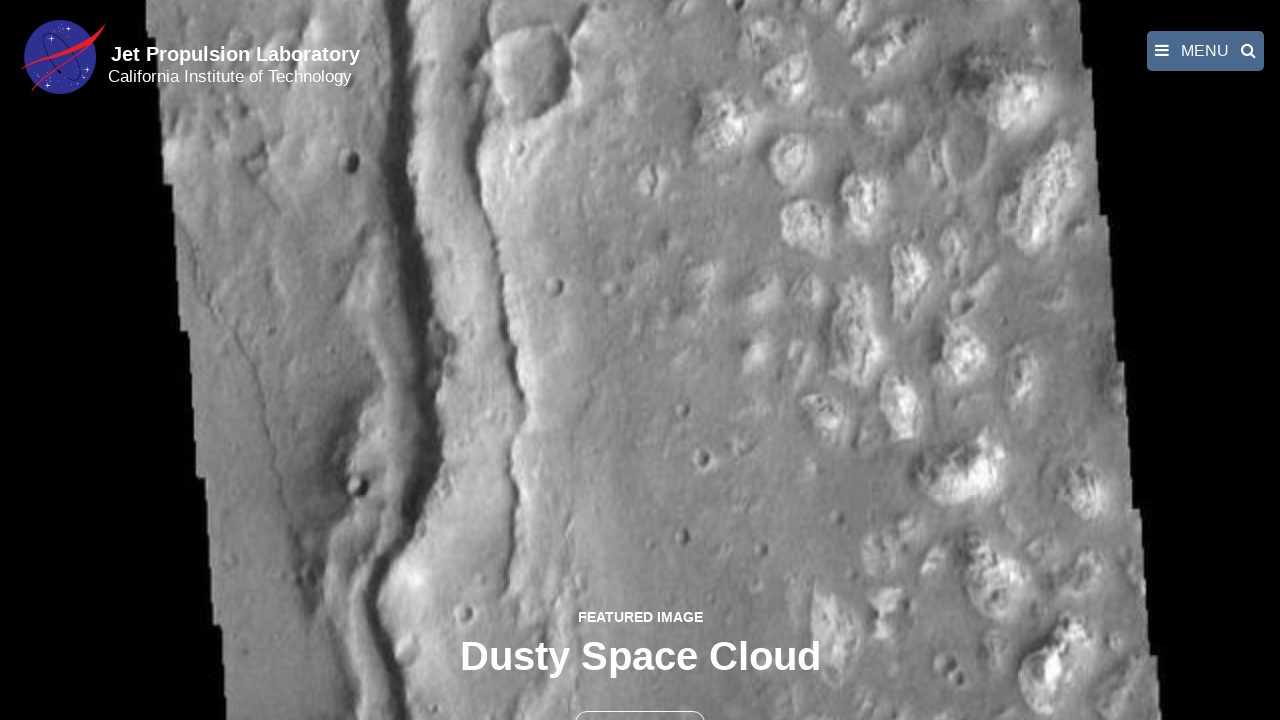

Navigated to JPL Space image gallery
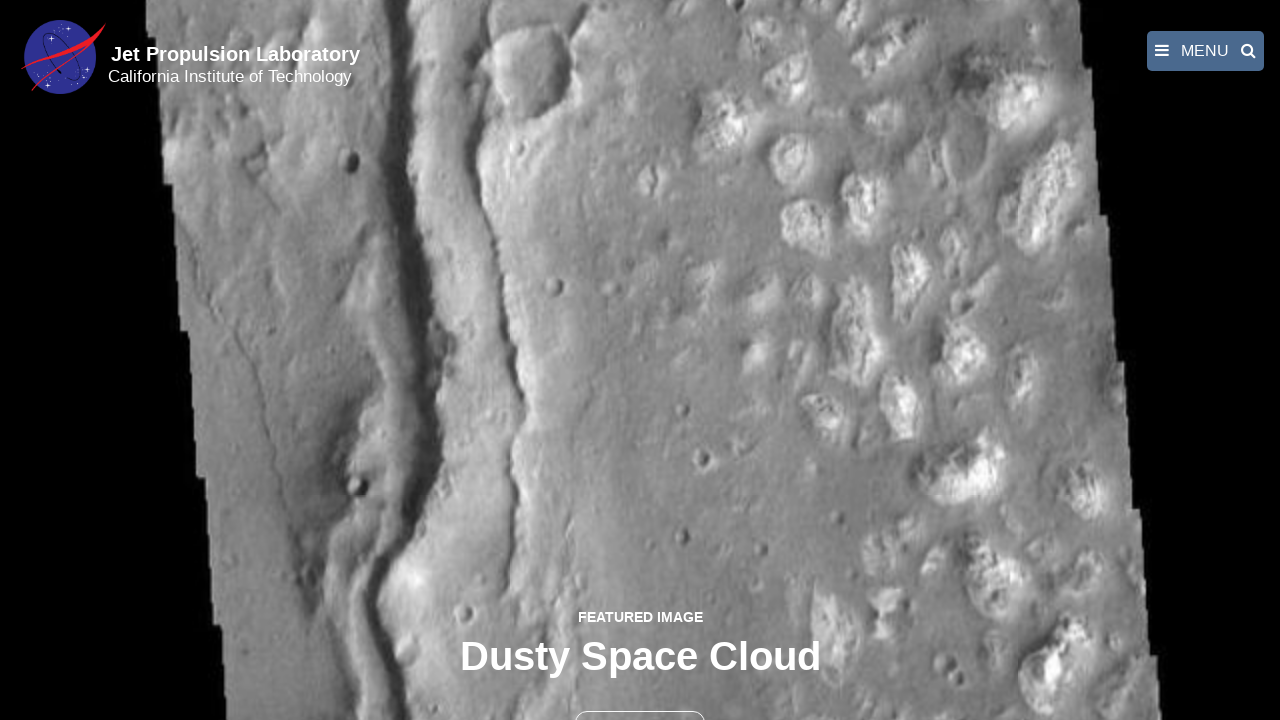

Clicked full image button to view featured image at (640, 699) on button >> nth=1
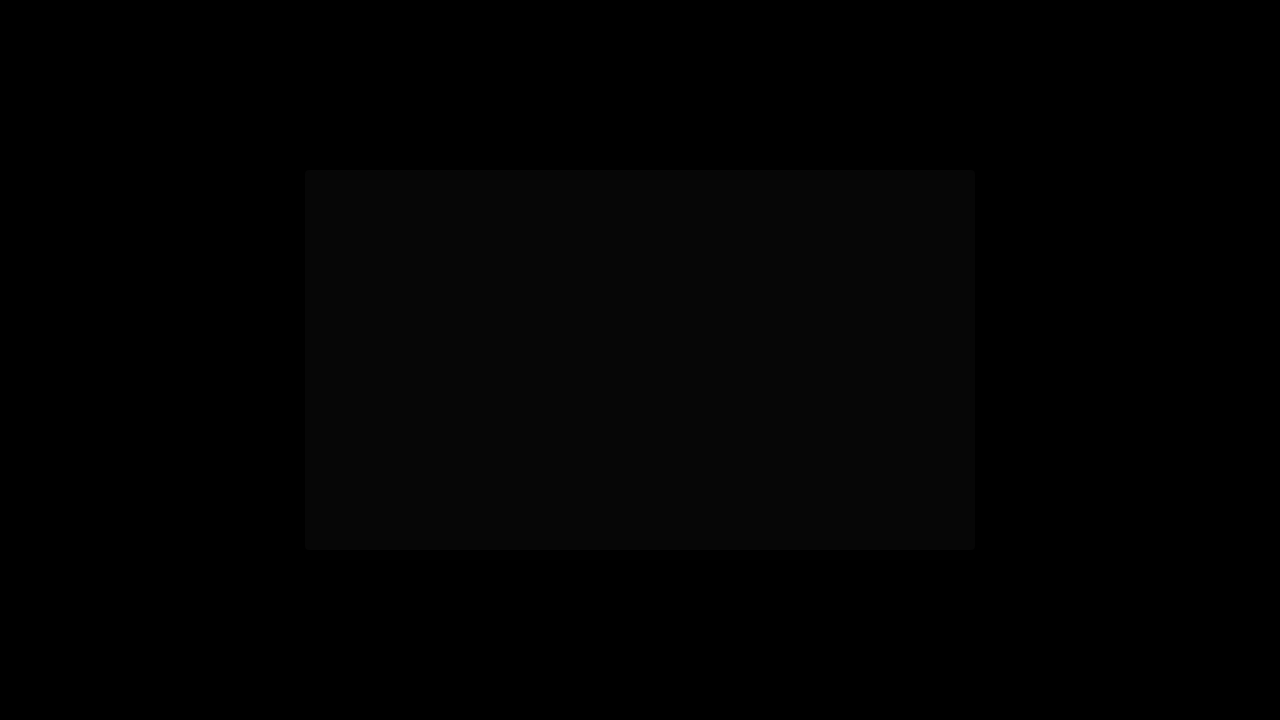

Full-size featured image loaded in lightbox
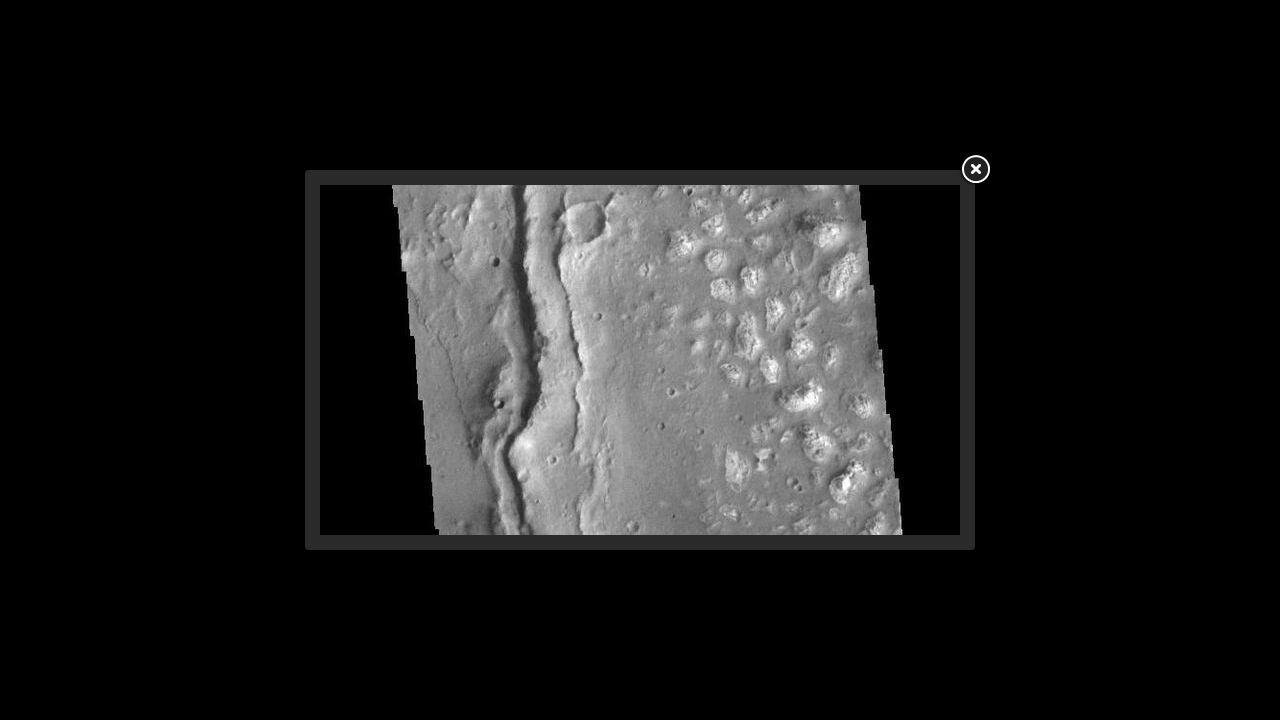

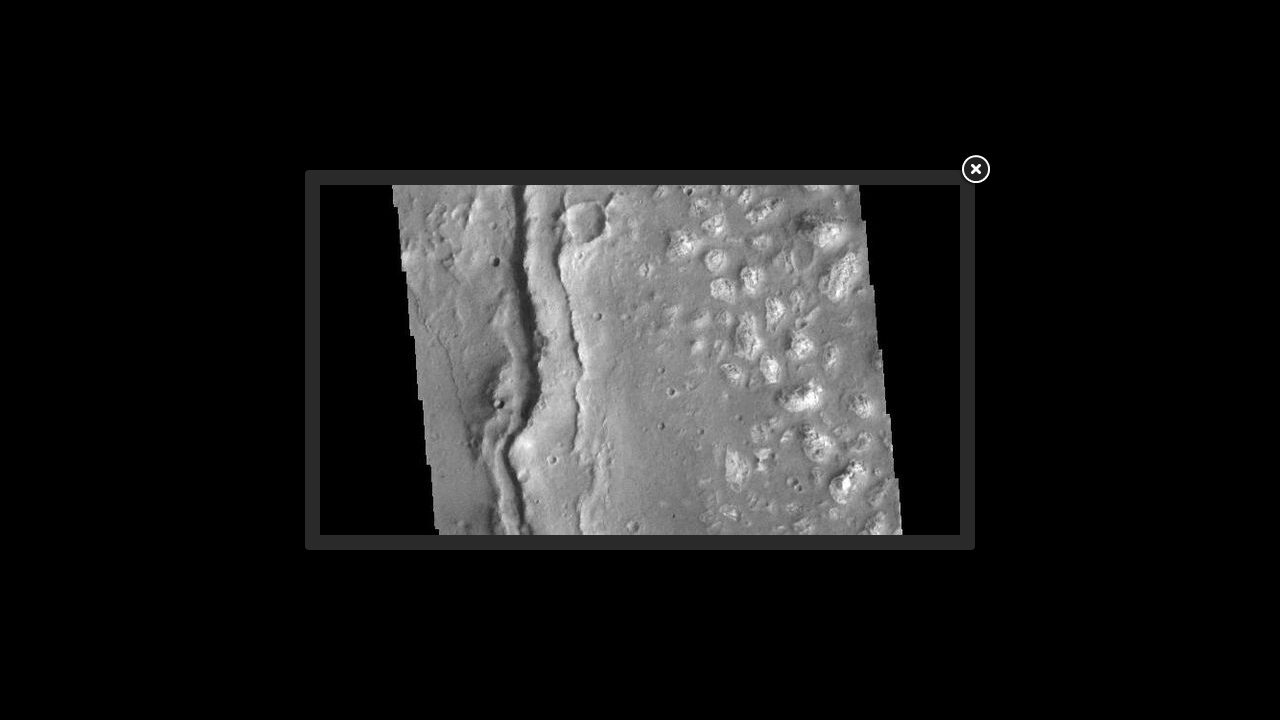